Tests different types of mouse click actions (right-click, double-click, and regular click) on buttons and verifies the action messages appear

Starting URL: https://demoqa.com/buttons

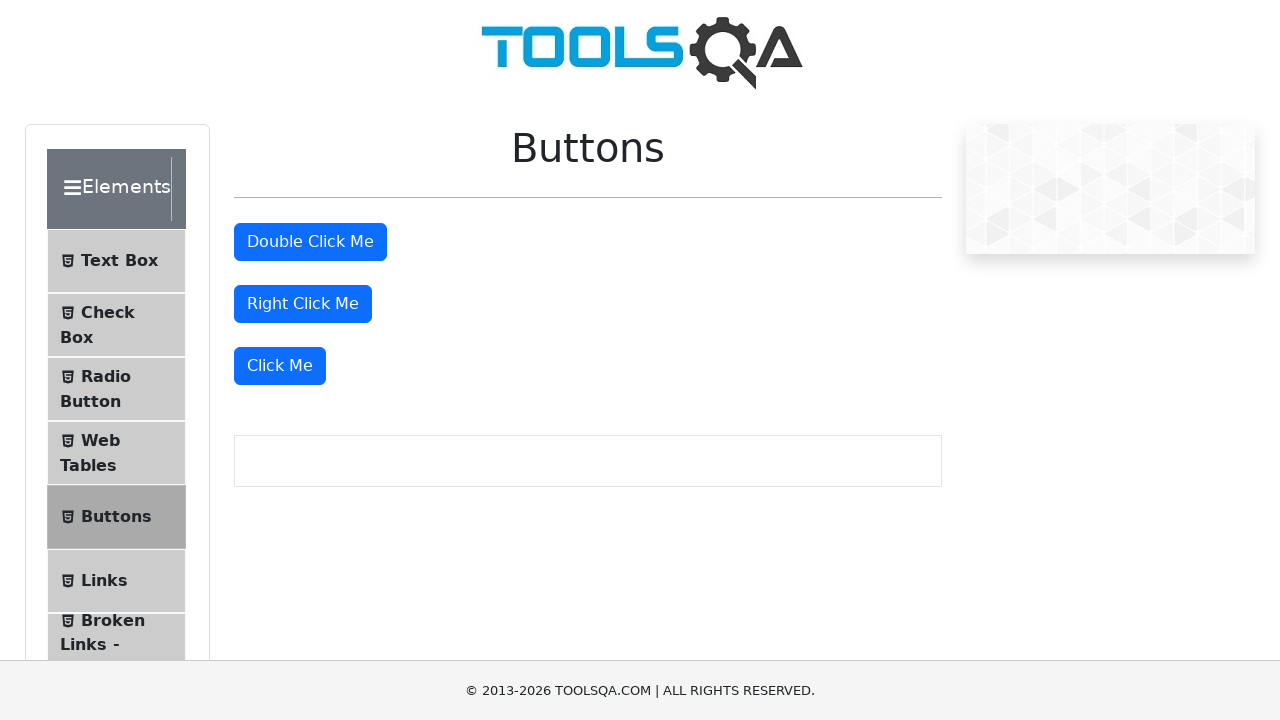

Right-clicked the right-click button at (303, 304) on button#rightClickBtn
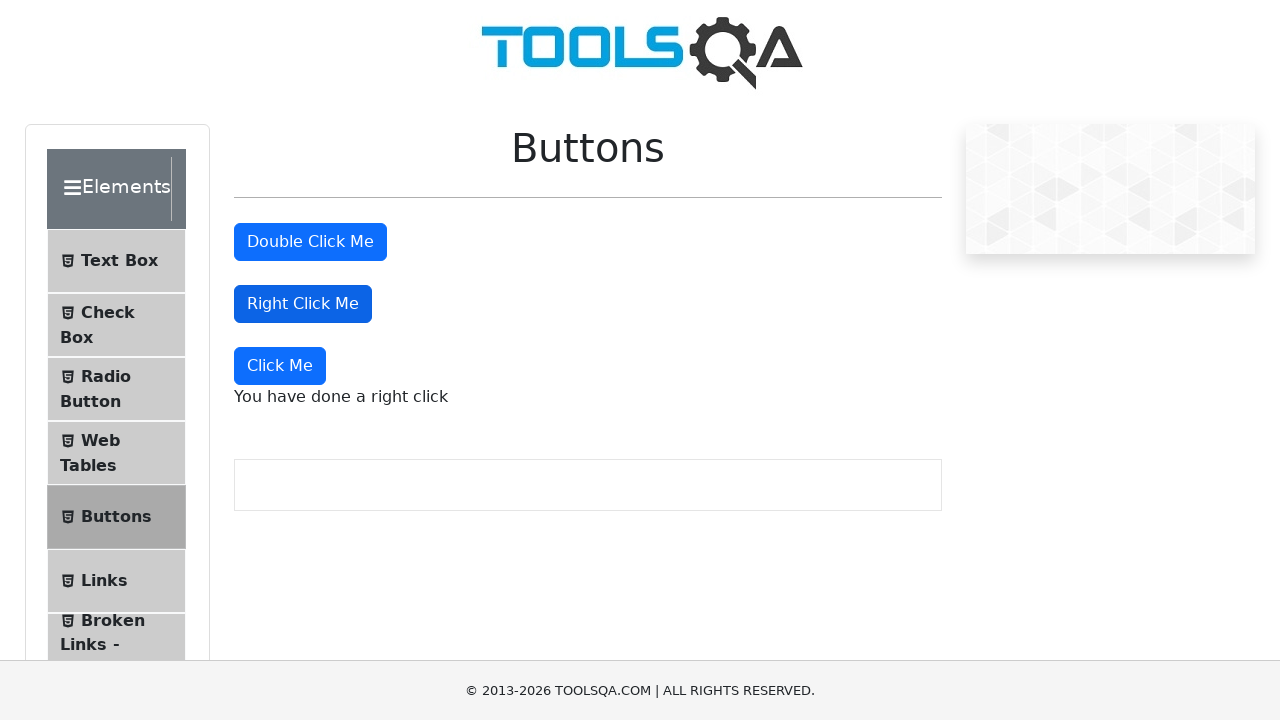

Double-clicked the double-click button at (310, 242) on xpath=//*[@id='doubleClickBtn' and text()='Double Click Me']
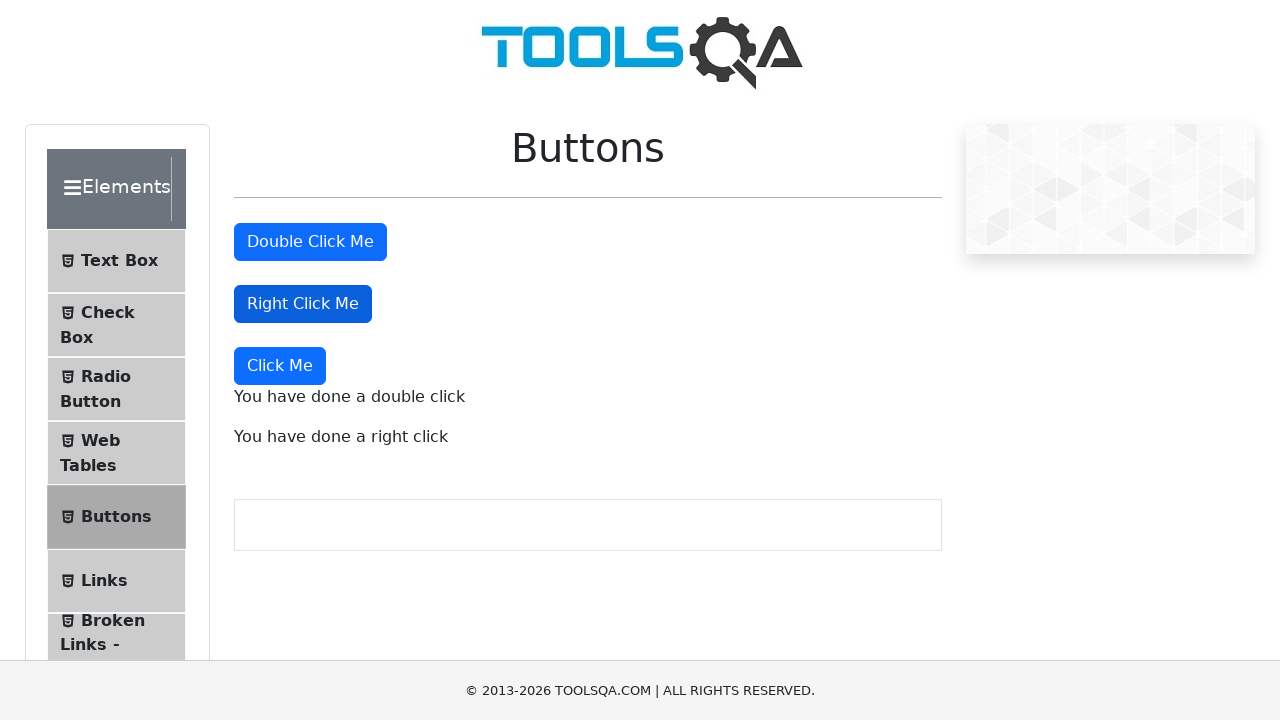

Clicked the regular click button at (280, 366) on xpath=//*[text()='Click Me']
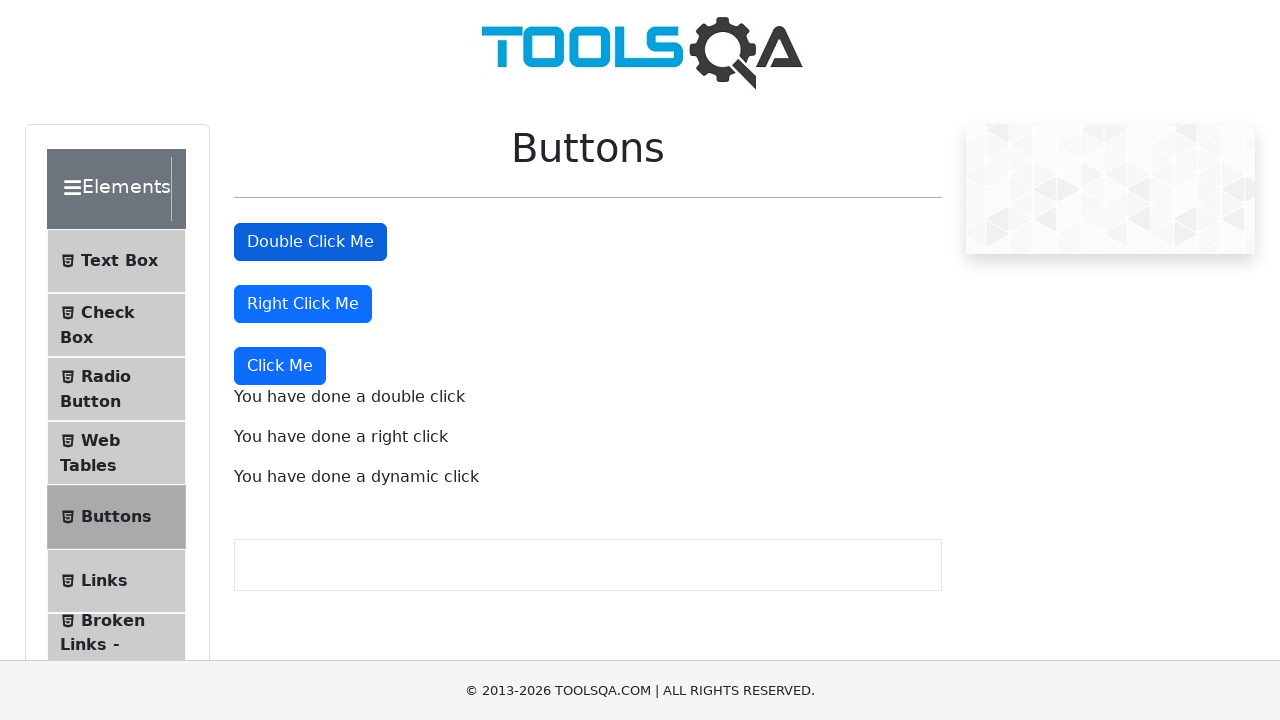

Right-click message appeared: 'You have done a right click'
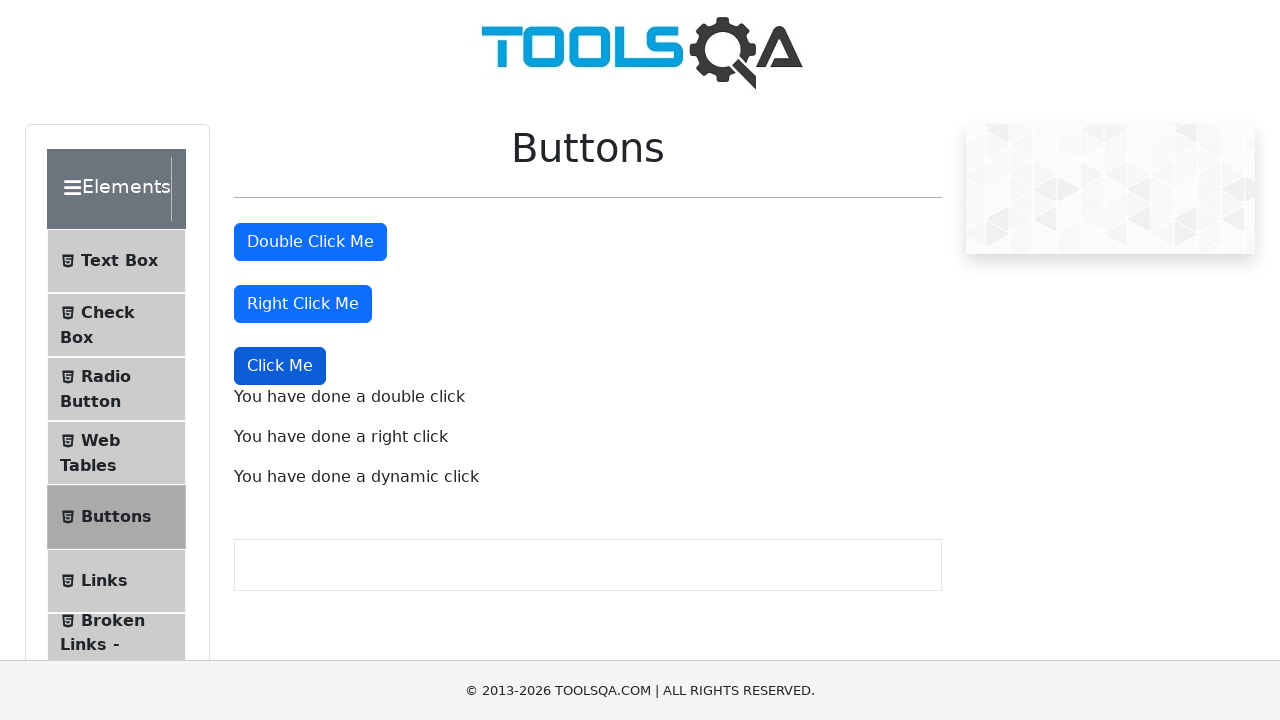

Double-click message appeared: 'You have done a double click'
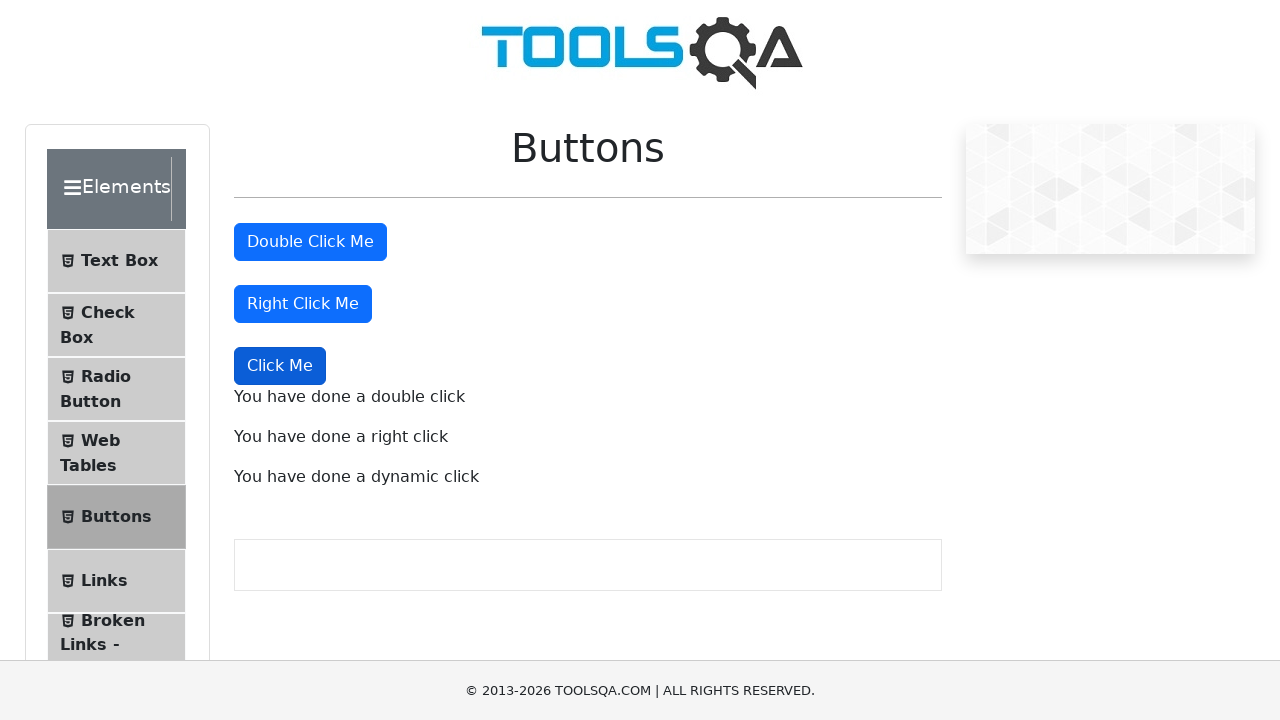

Regular click message appeared: 'You have done a dynamic click'
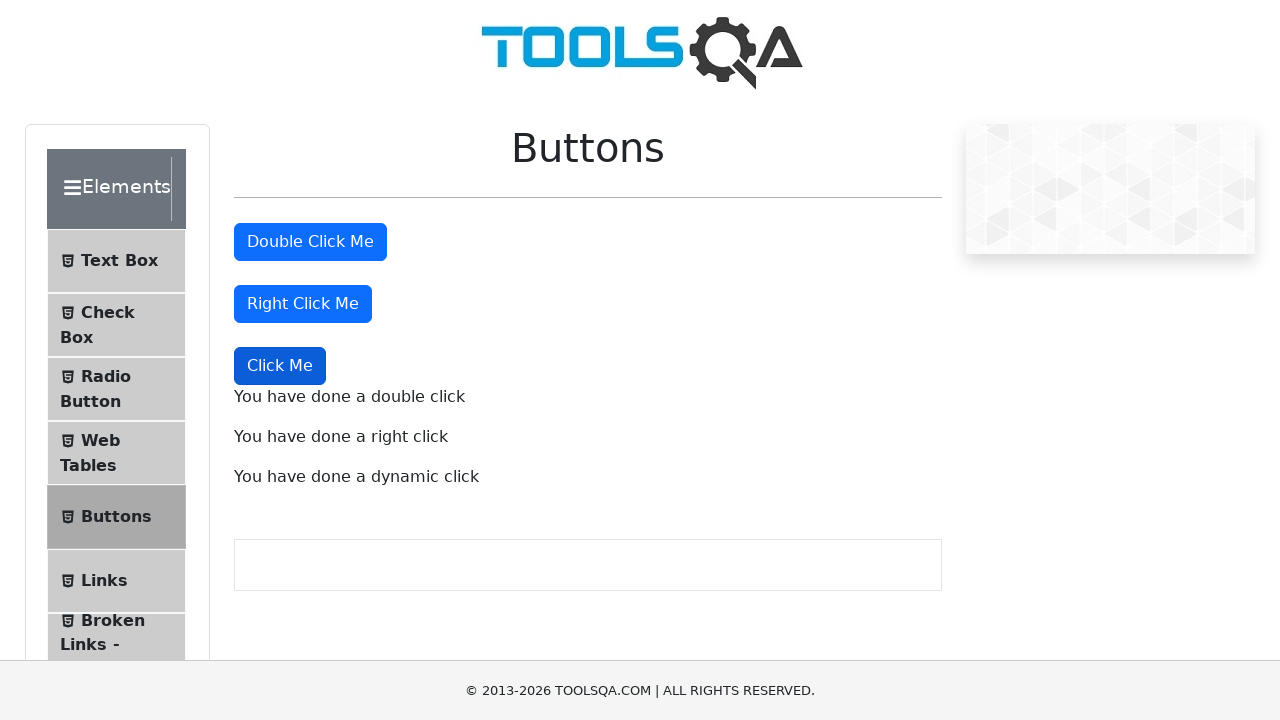

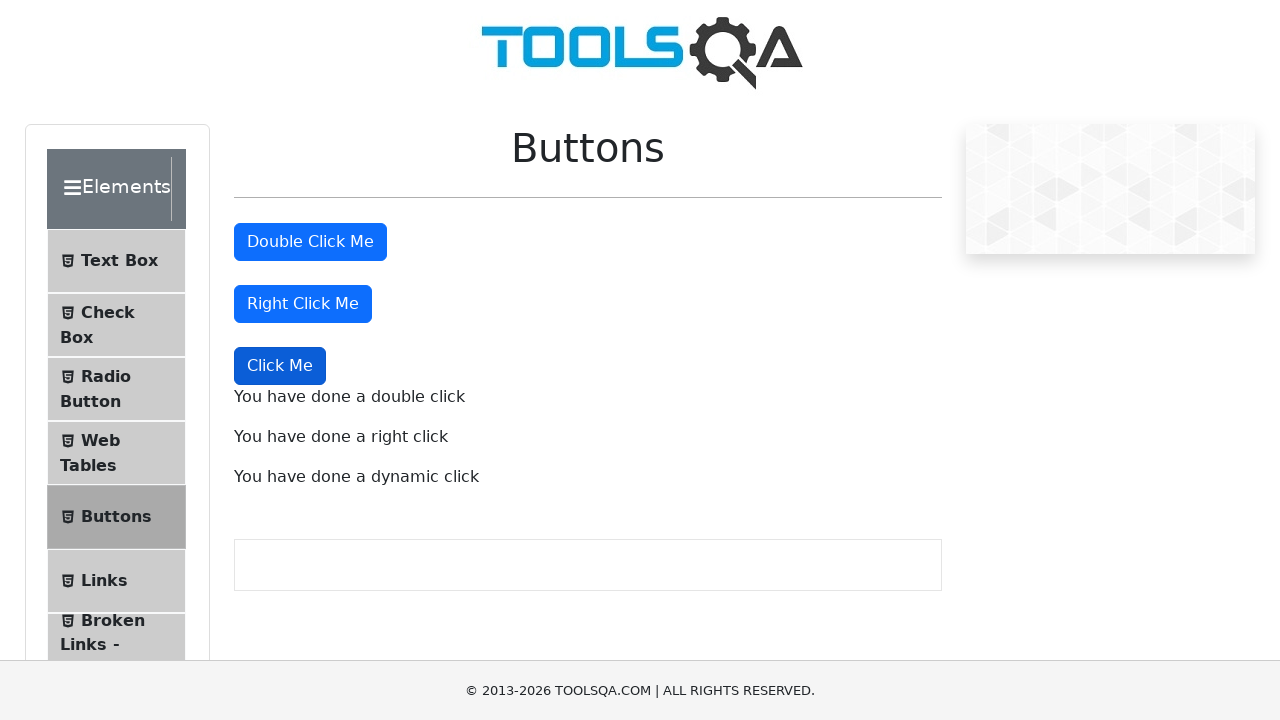